Solves a math problem by reading two numbers from the page, calculating their sum, and selecting the answer from a dropdown menu

Starting URL: http://suninjuly.github.io/selects1.html

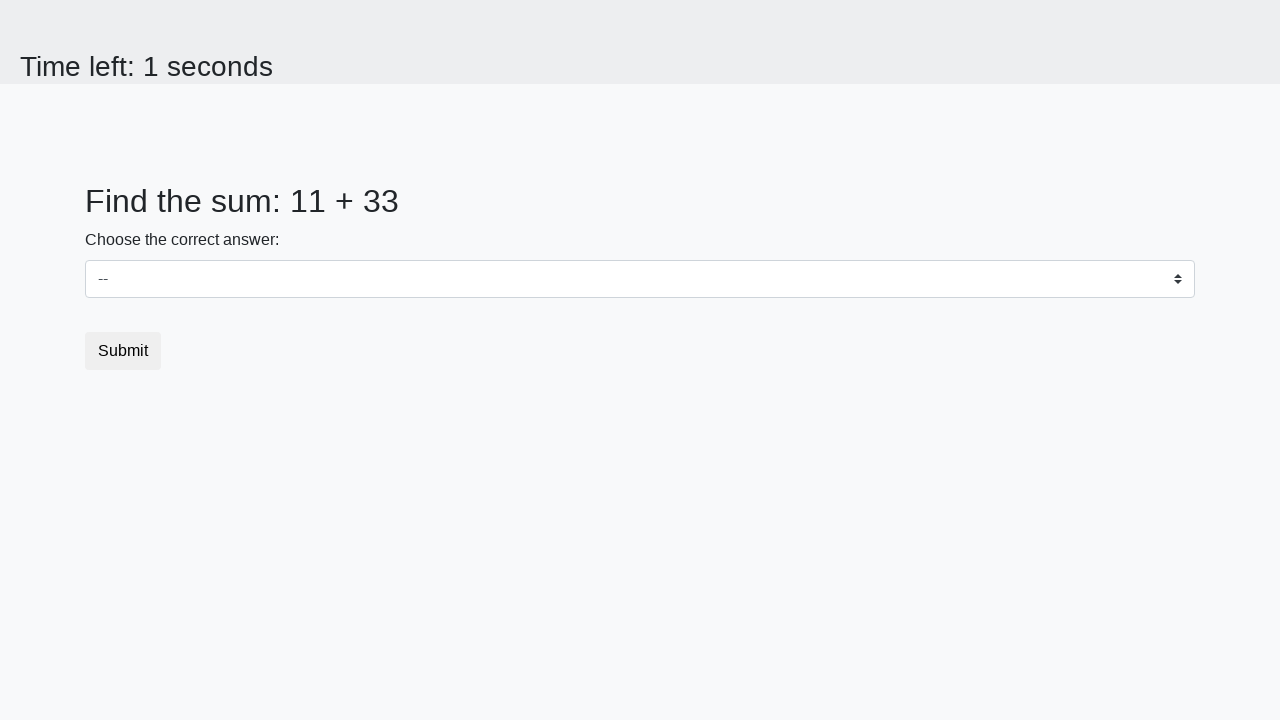

Read first number from page element #num1
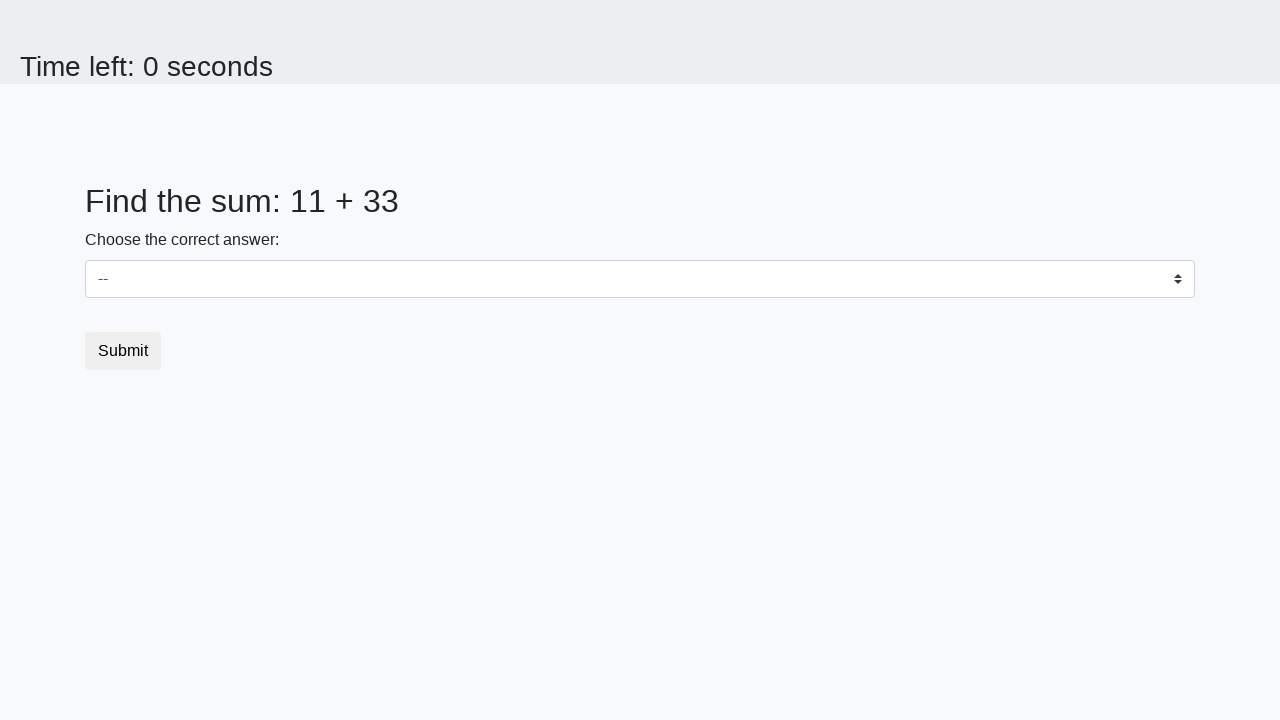

Read second number from page element #num2
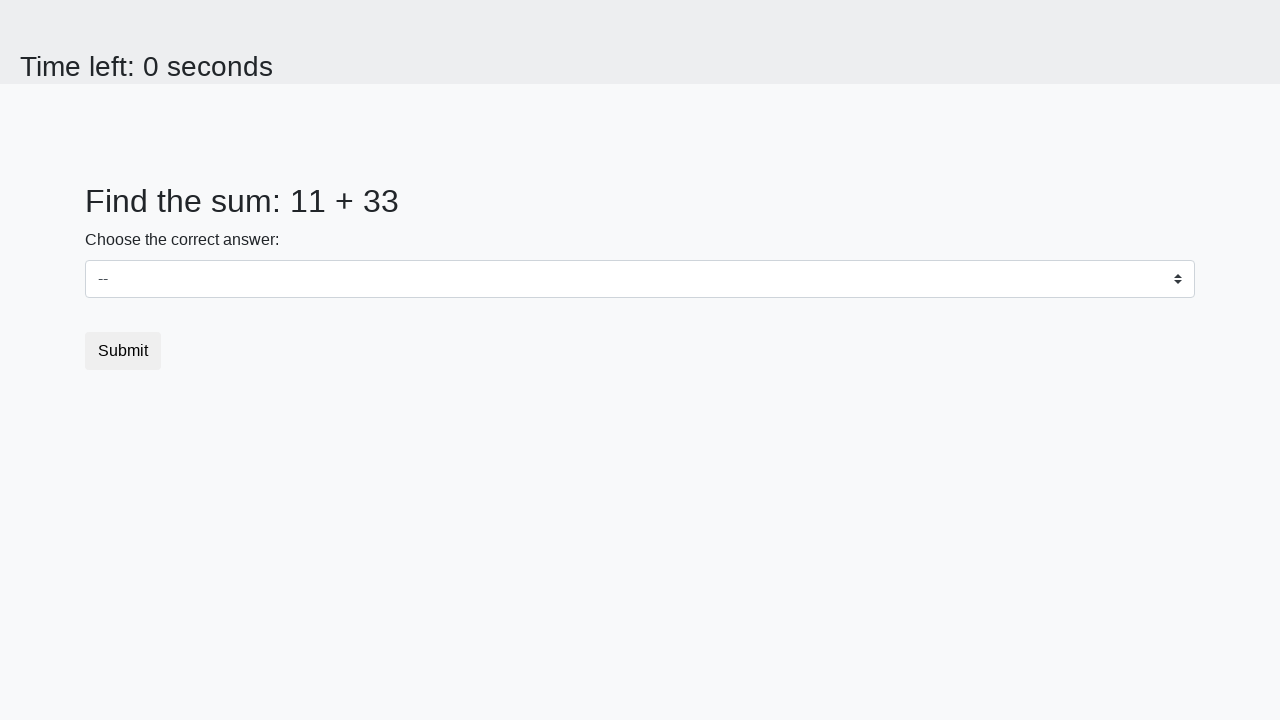

Calculated sum: 11 + 33 = 44
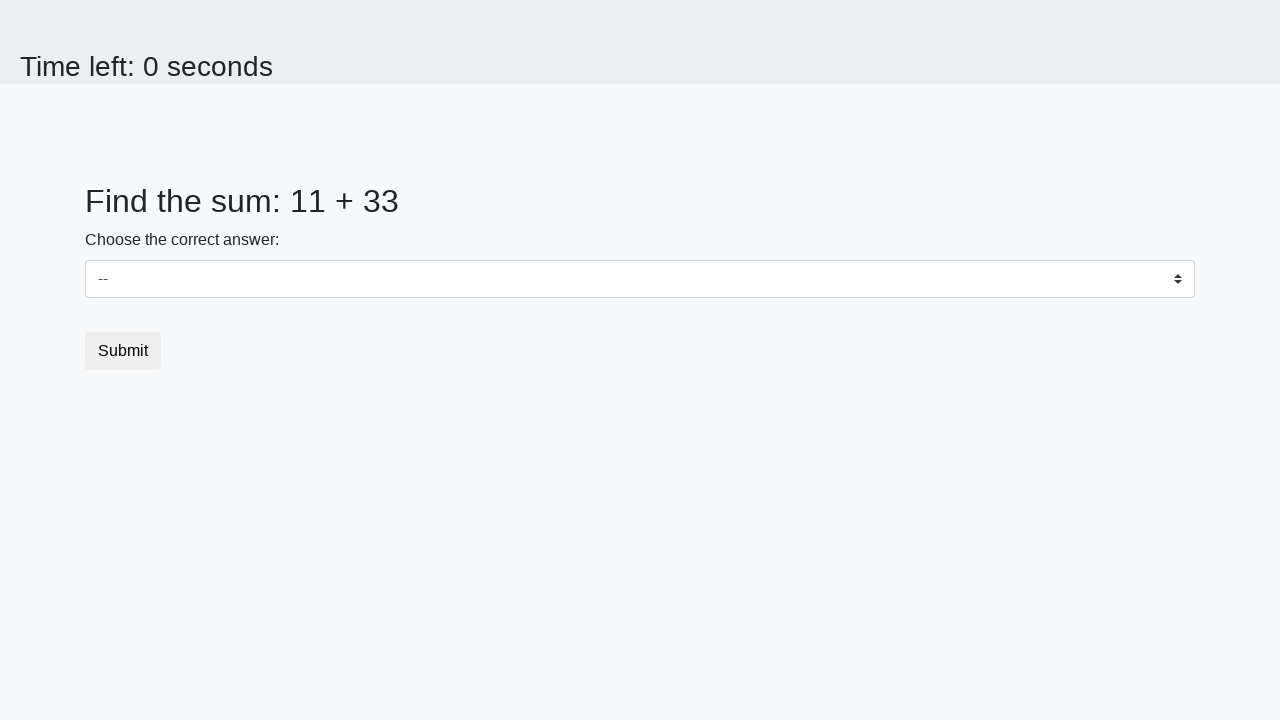

Selected answer 44 from dropdown menu on select
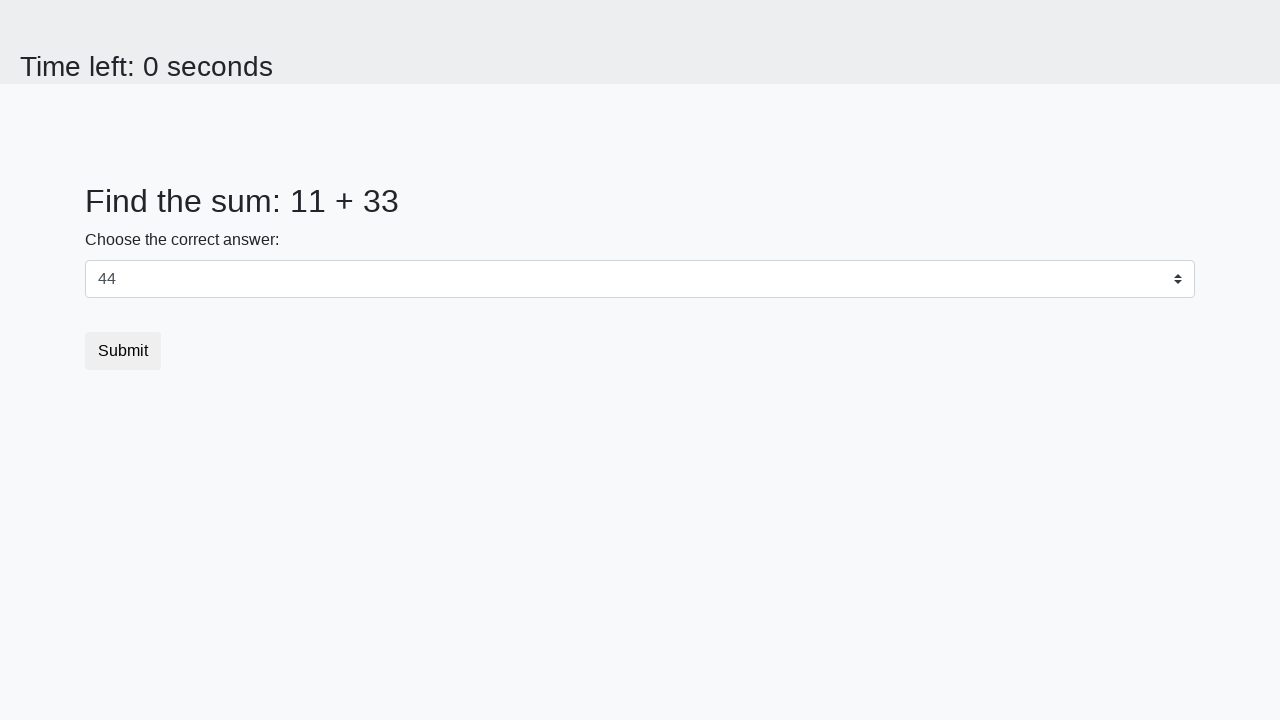

Clicked submit button to complete the math problem at (123, 351) on button
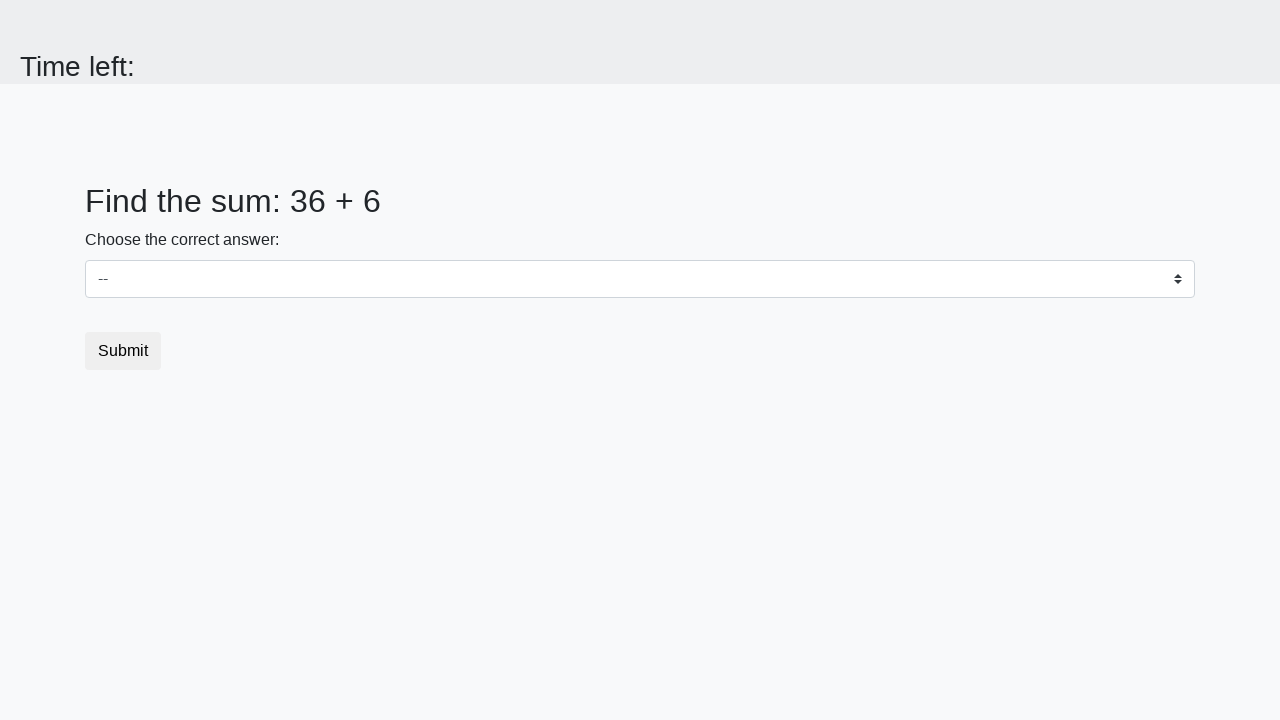

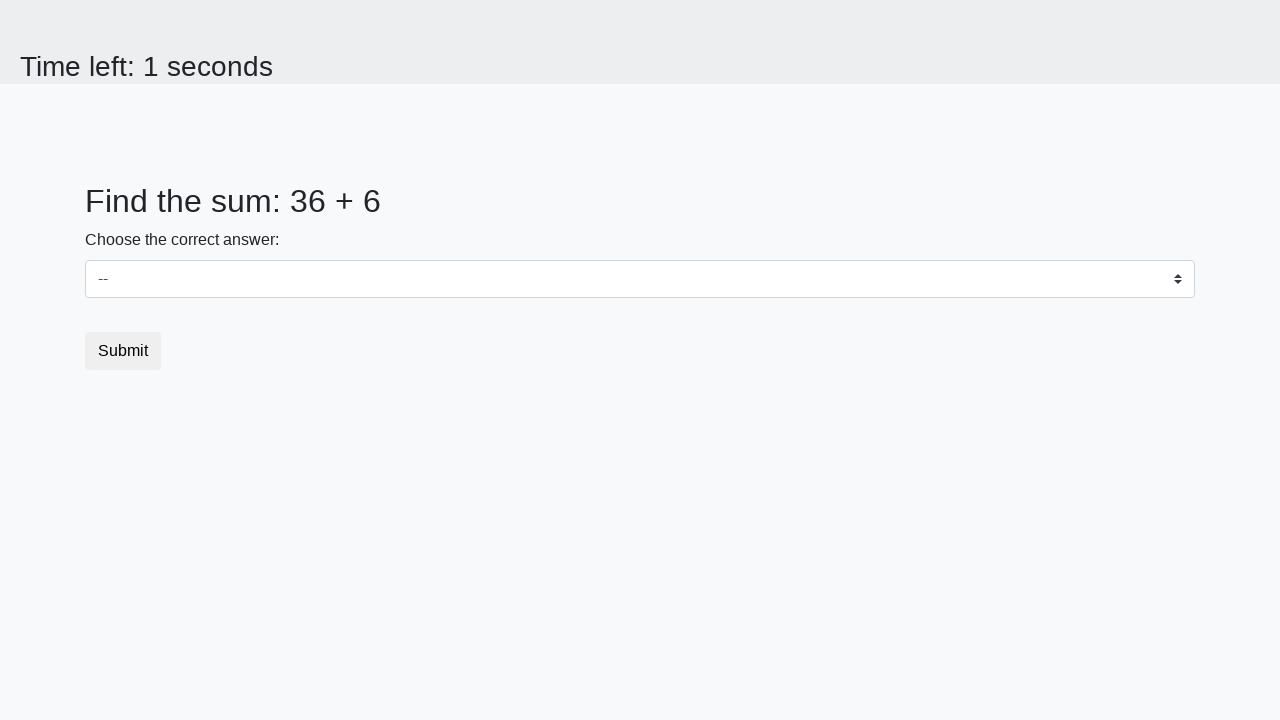